Tests the search functionality on Home Depot website by entering a search term for ceiling fans and submitting the search

Starting URL: https://www.homedepot.com/

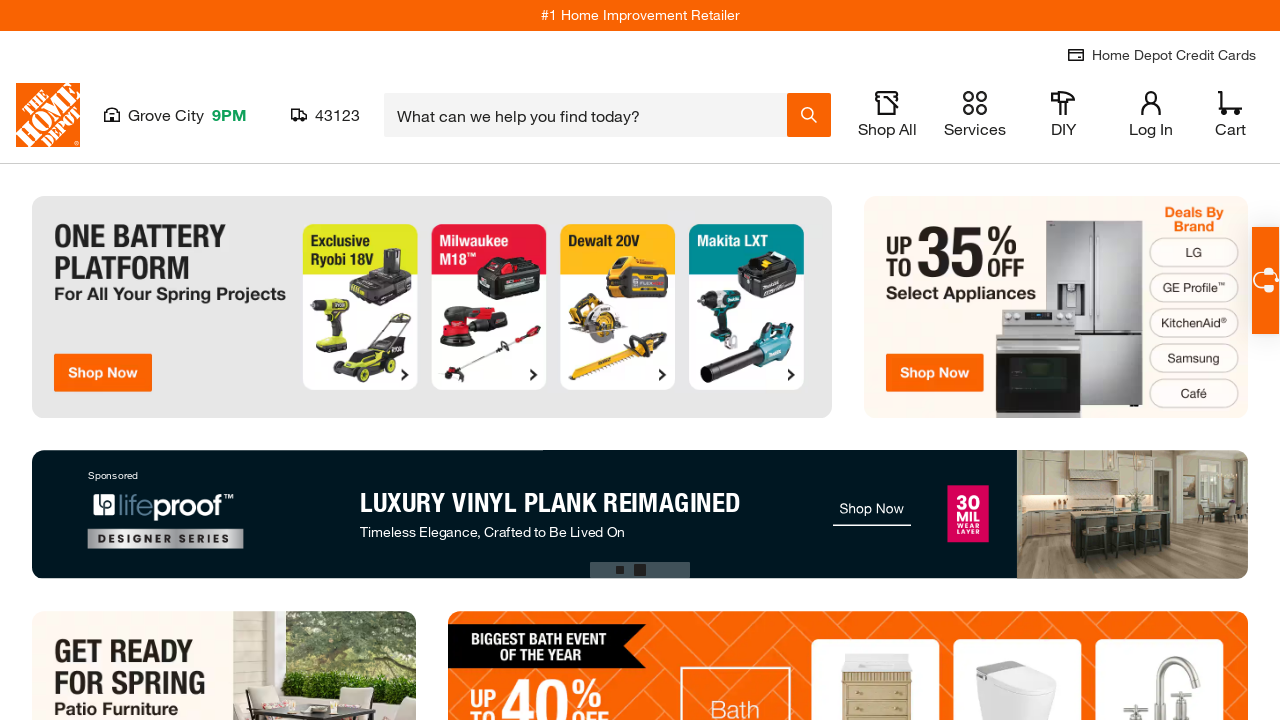

Filled search box with 'celling fan' on input[name='keyword']
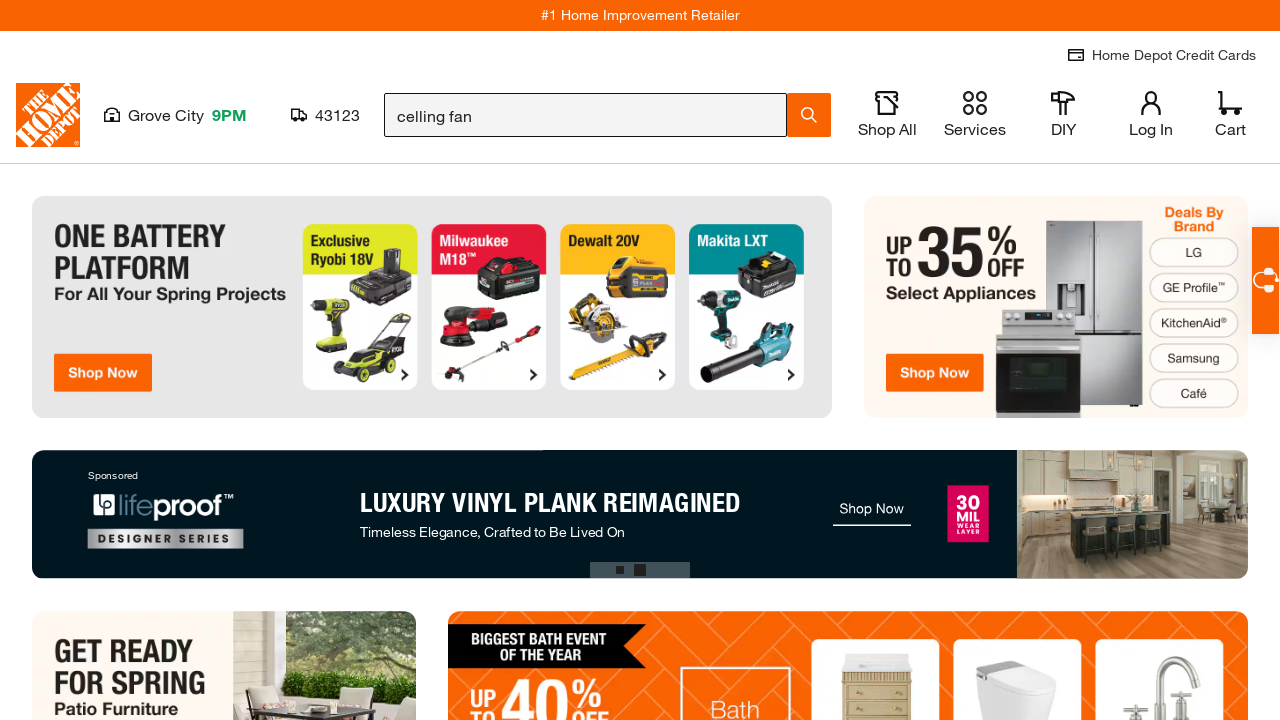

Pressed Enter to submit search on input[name='keyword']
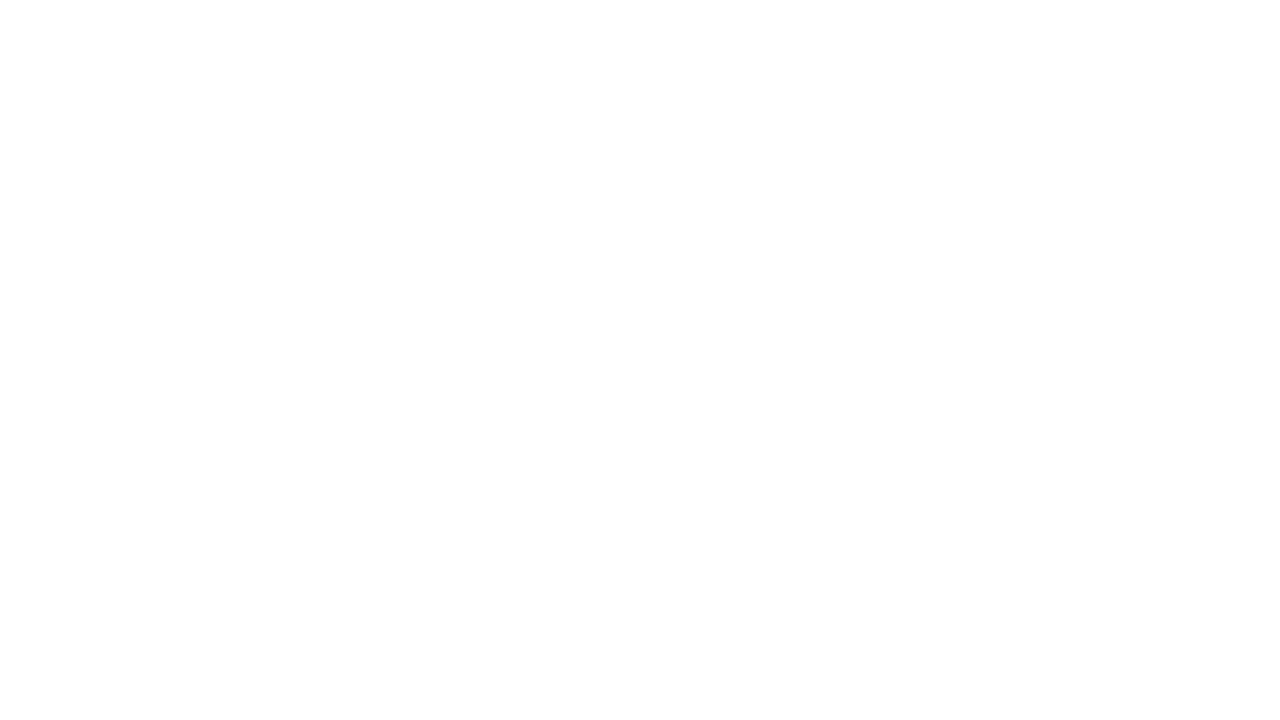

Search results page loaded (networkidle)
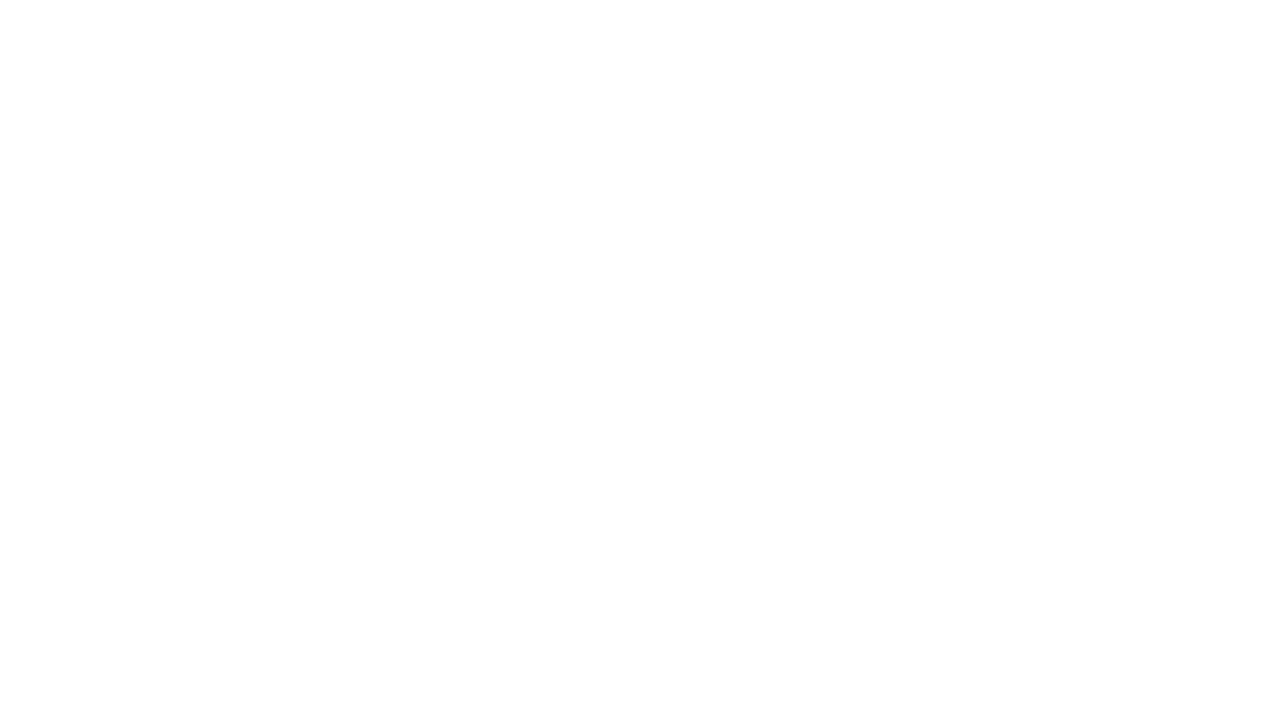

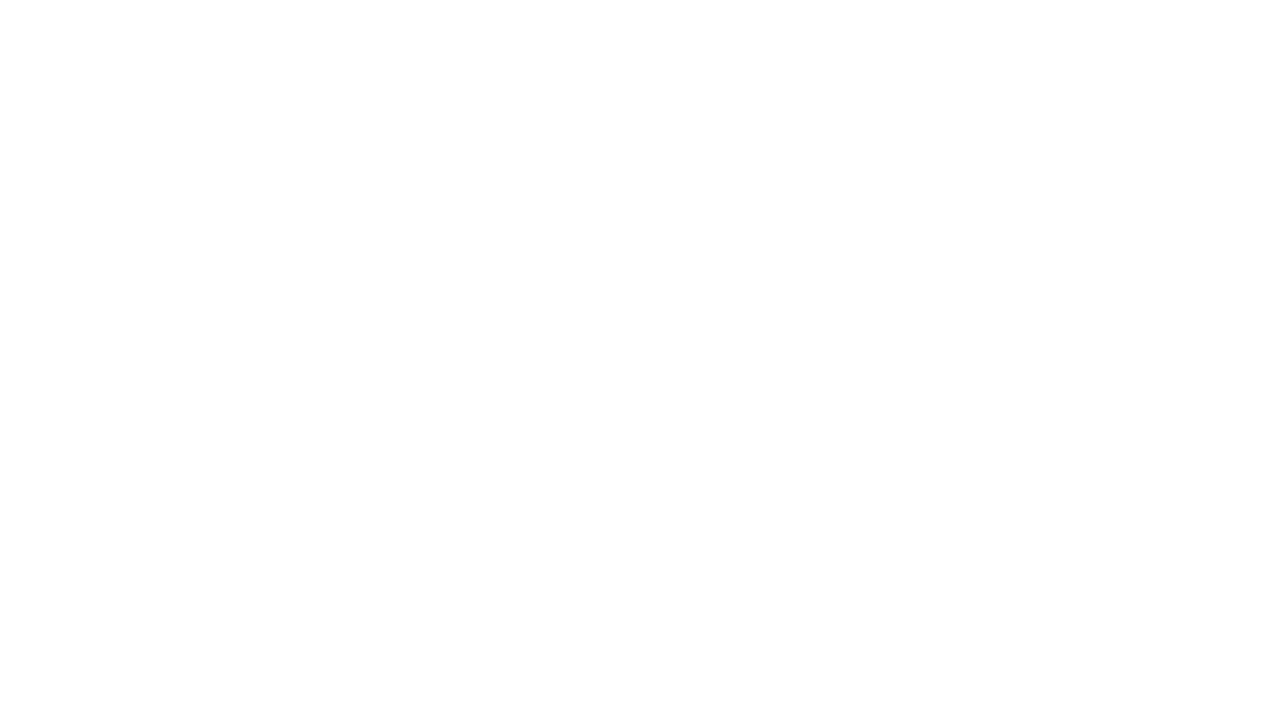